Tests page scrolling by scrolling down on an infinite scroll page

Starting URL: https://the-internet.herokuapp.com/

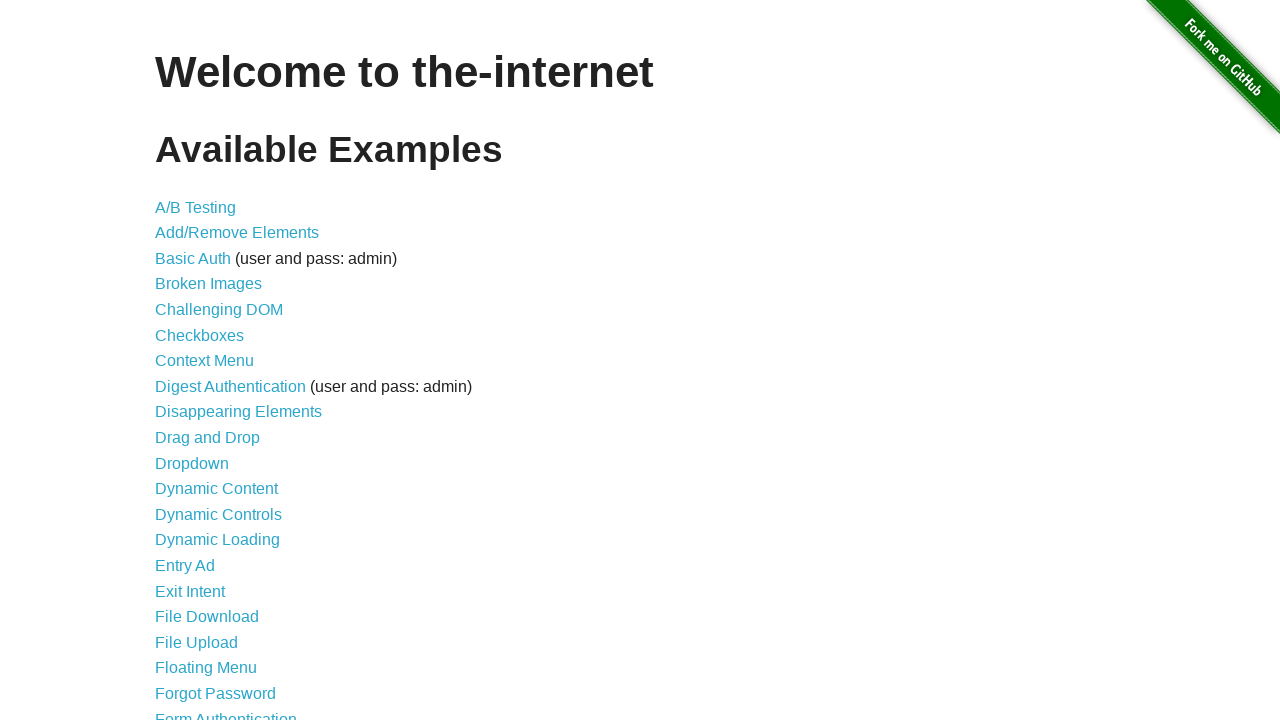

Clicked on Infinite Scroll link at (201, 360) on a[href='/infinite_scroll']
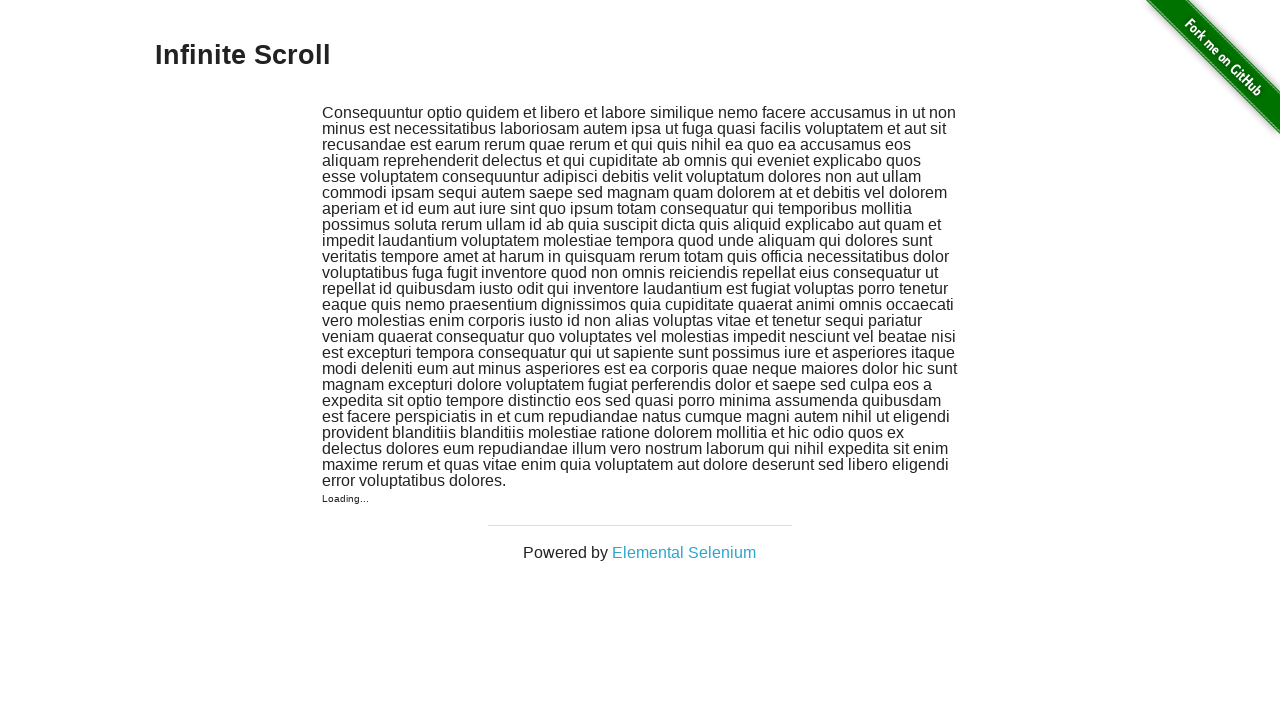

Scrolled down the page by 500 pixels
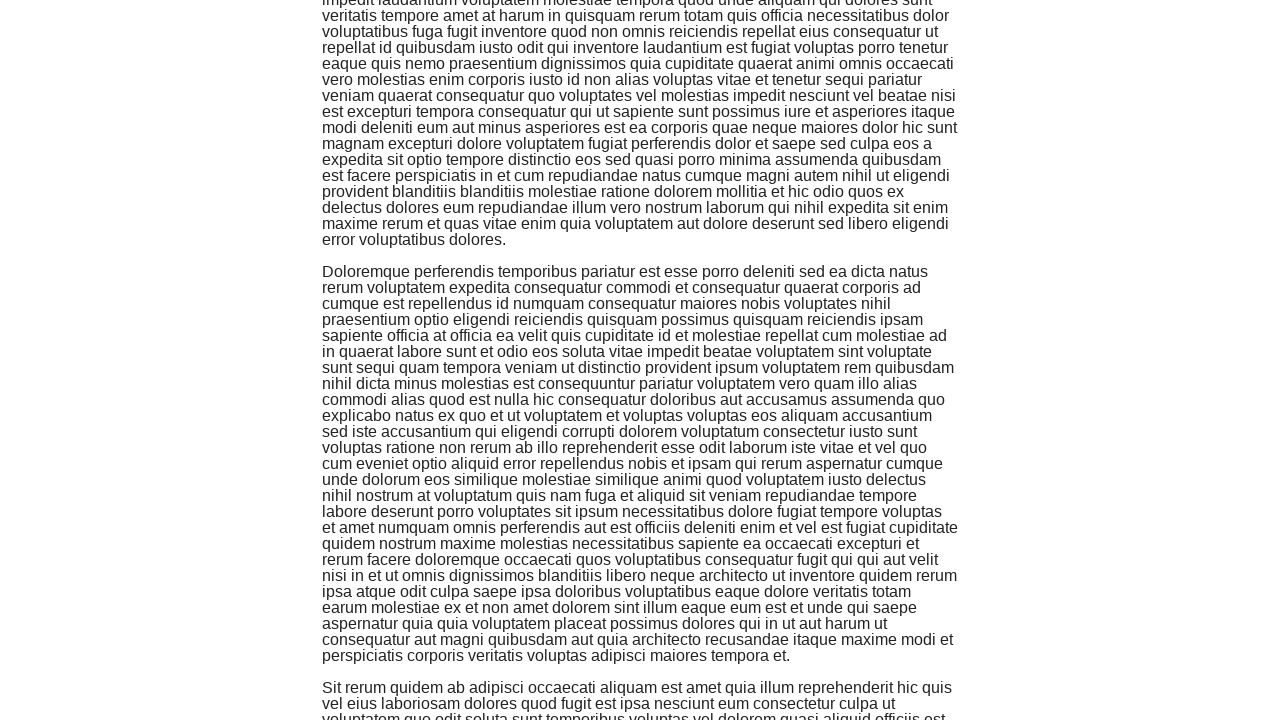

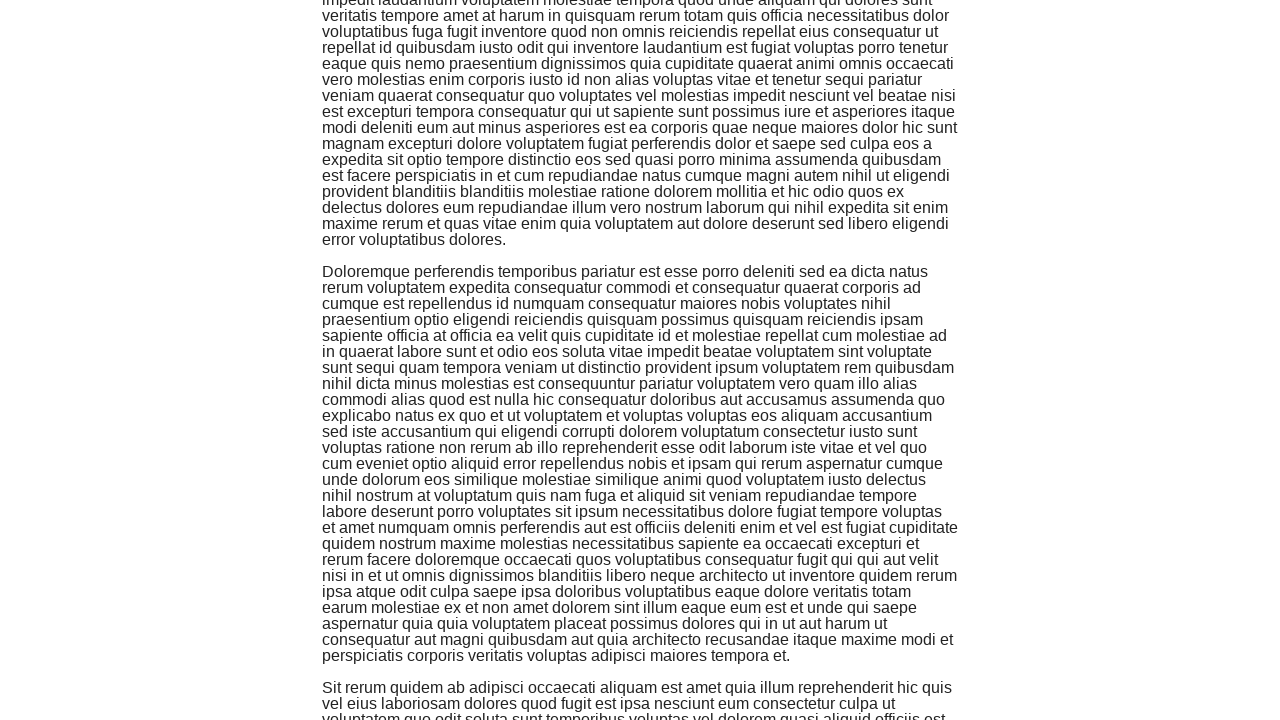